Tests dynamic controls page by clicking Remove button, verifying "It's gone!" message appears, then clicking Add button and verifying "It's back!" message appears using implicit wait strategy

Starting URL: https://the-internet.herokuapp.com/dynamic_controls

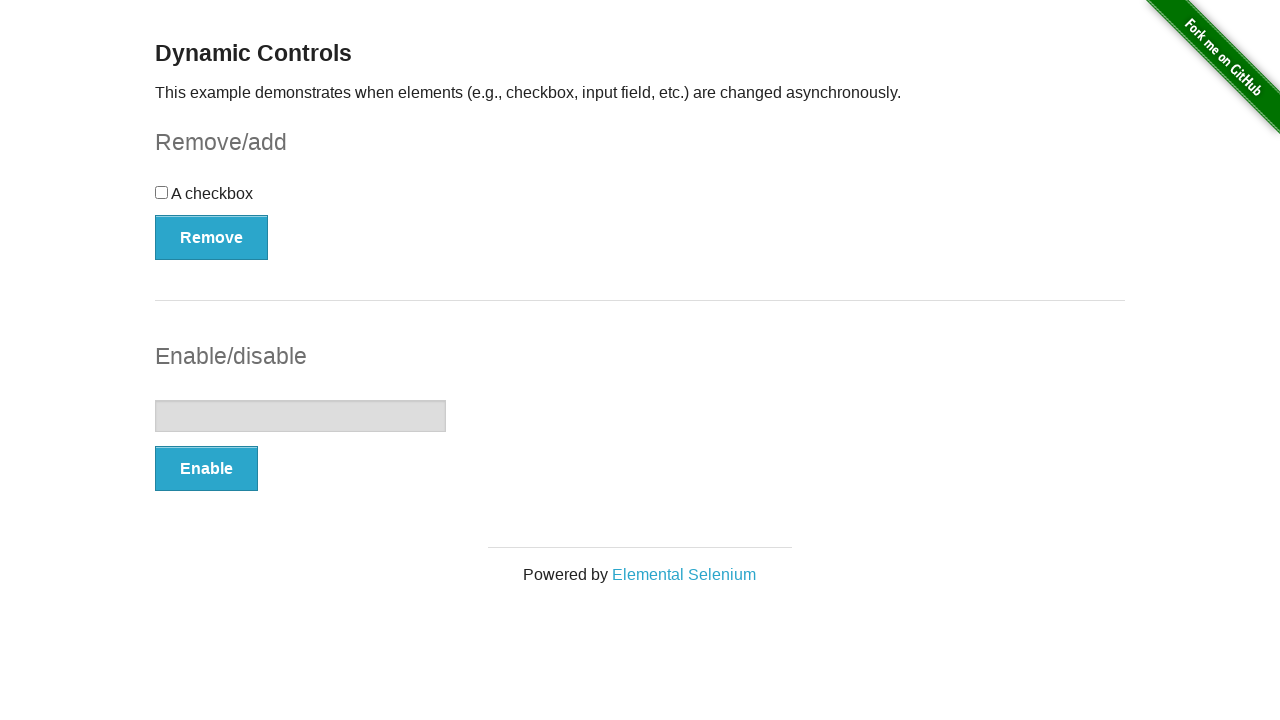

Clicked Remove button at (212, 237) on xpath=//*[text()='Remove']
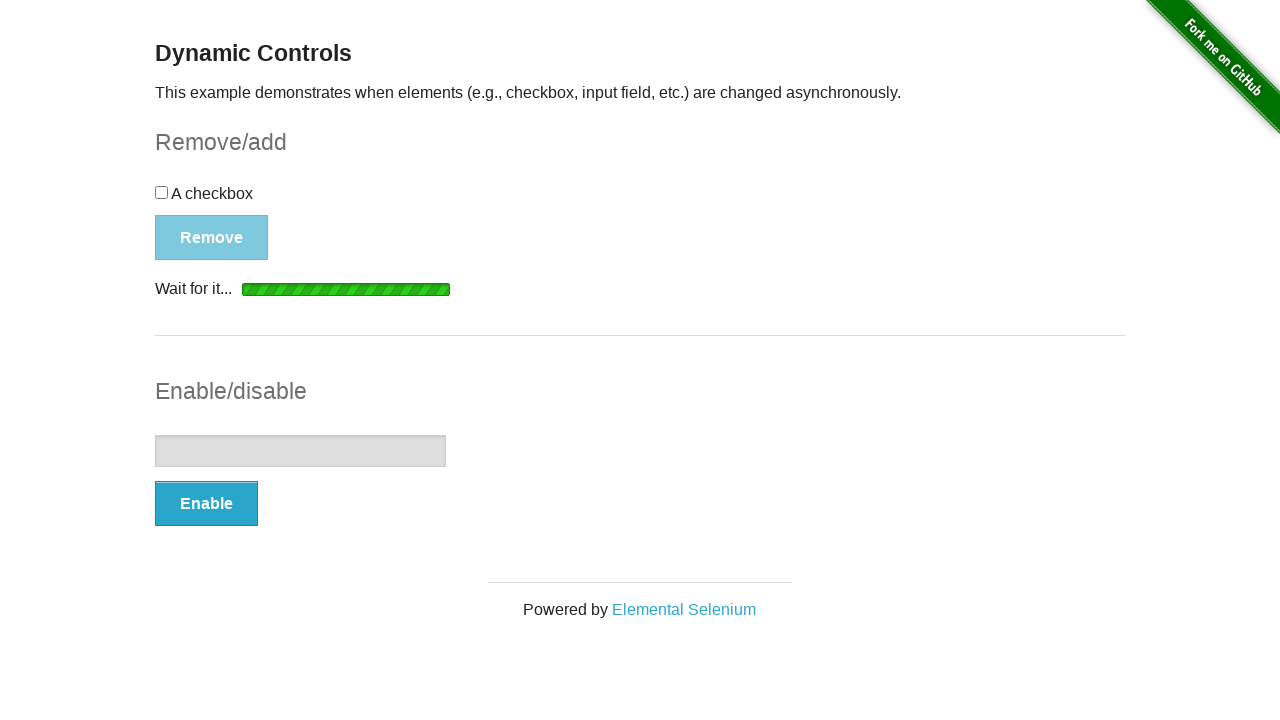

Located 'It's gone!' message element
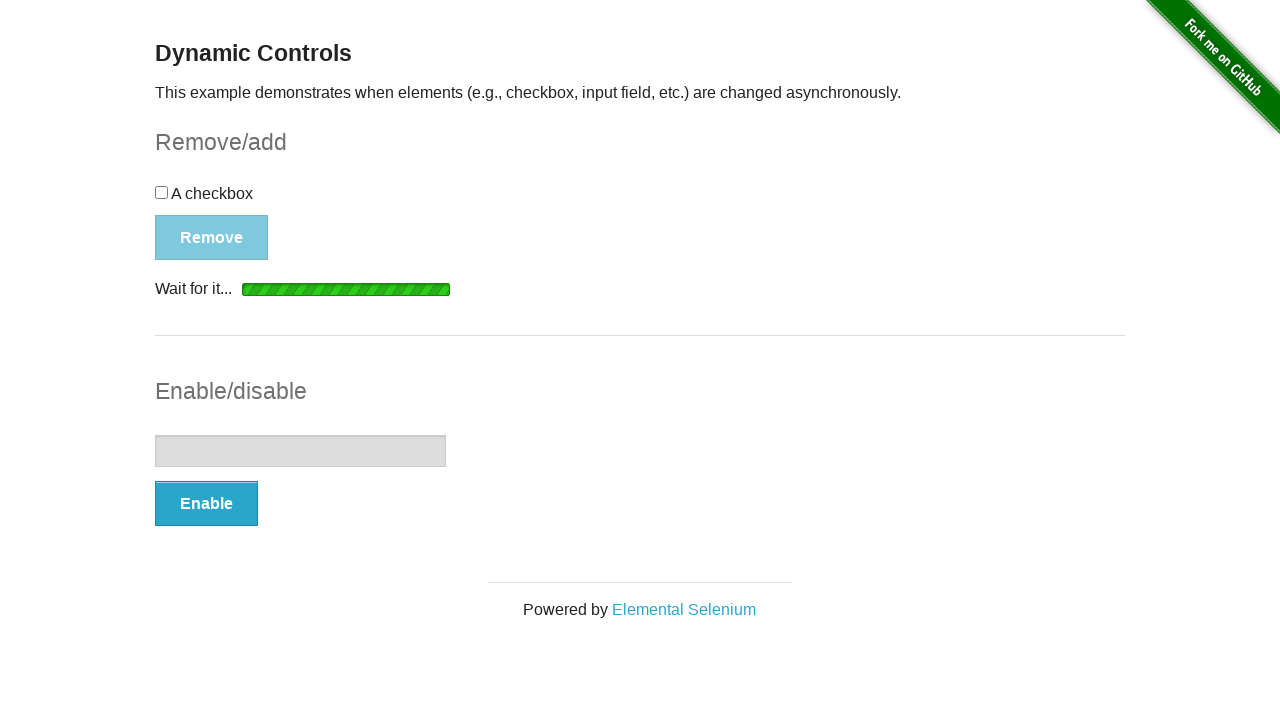

Waited for 'It's gone!' message to become visible
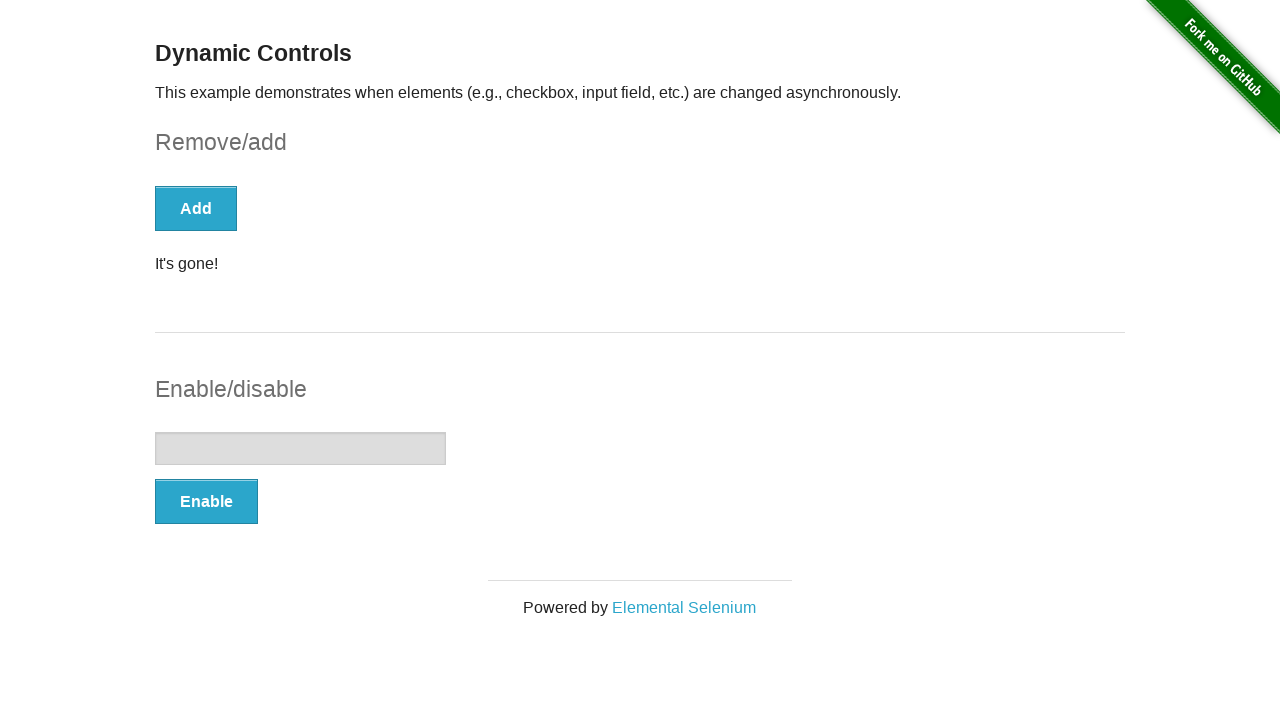

Asserted 'It's gone!' message is visible
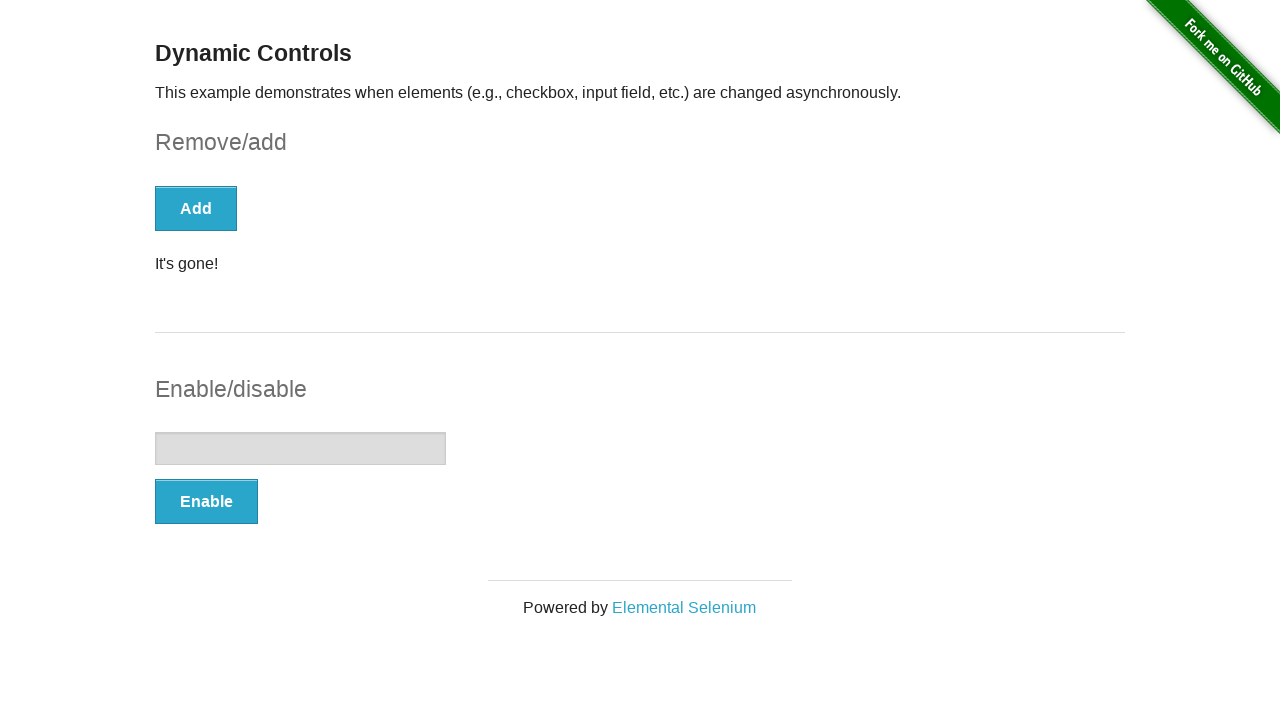

Clicked Add button at (196, 208) on xpath=//*[text()='Add']
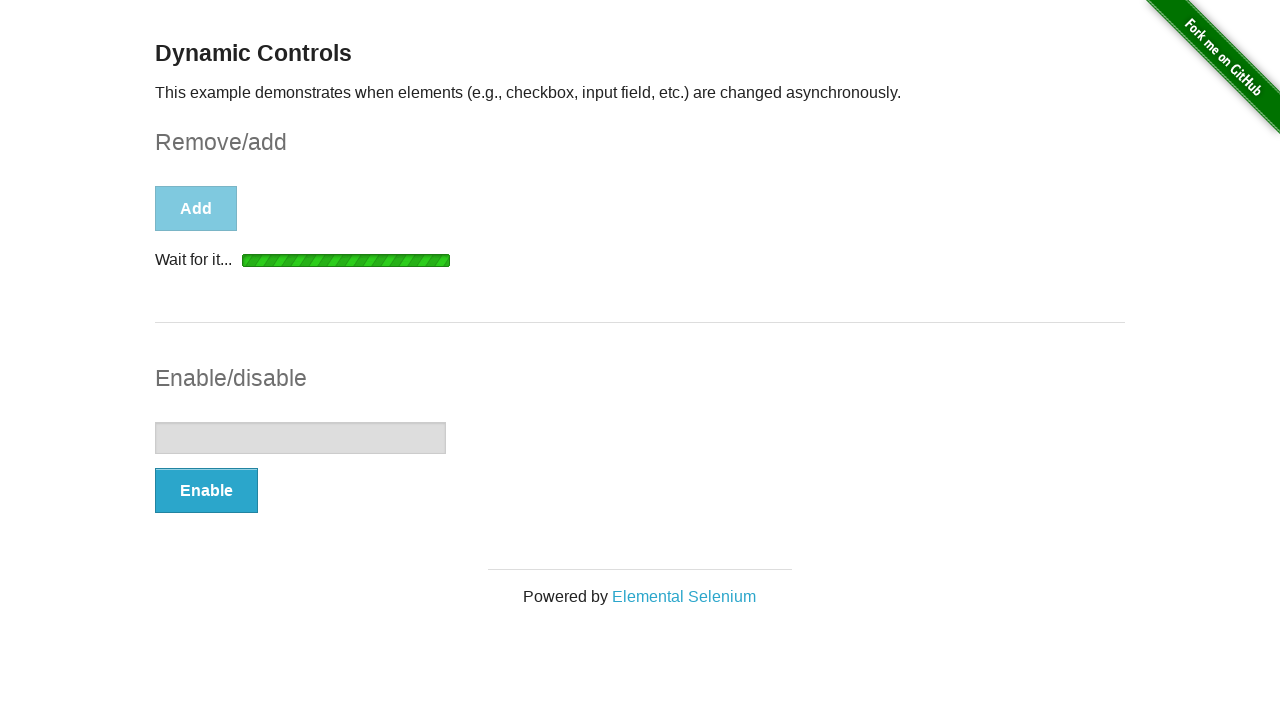

Located 'It's back!' message element
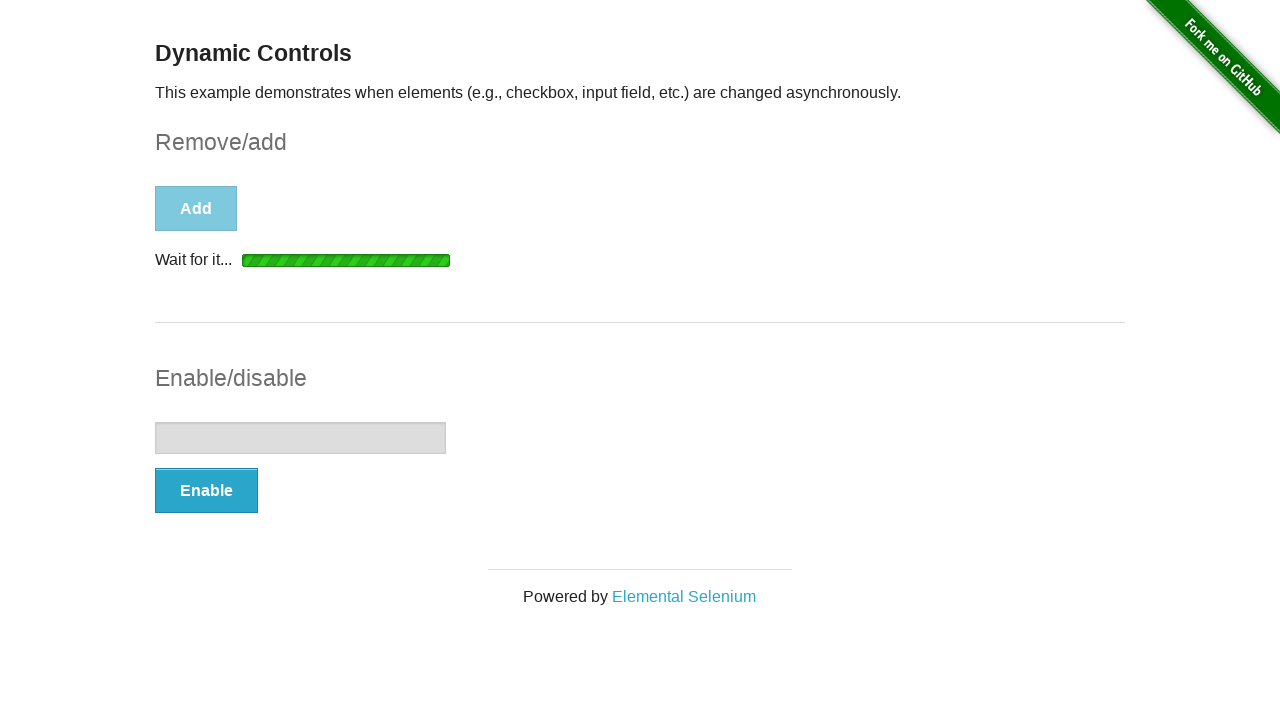

Waited for 'It's back!' message to become visible
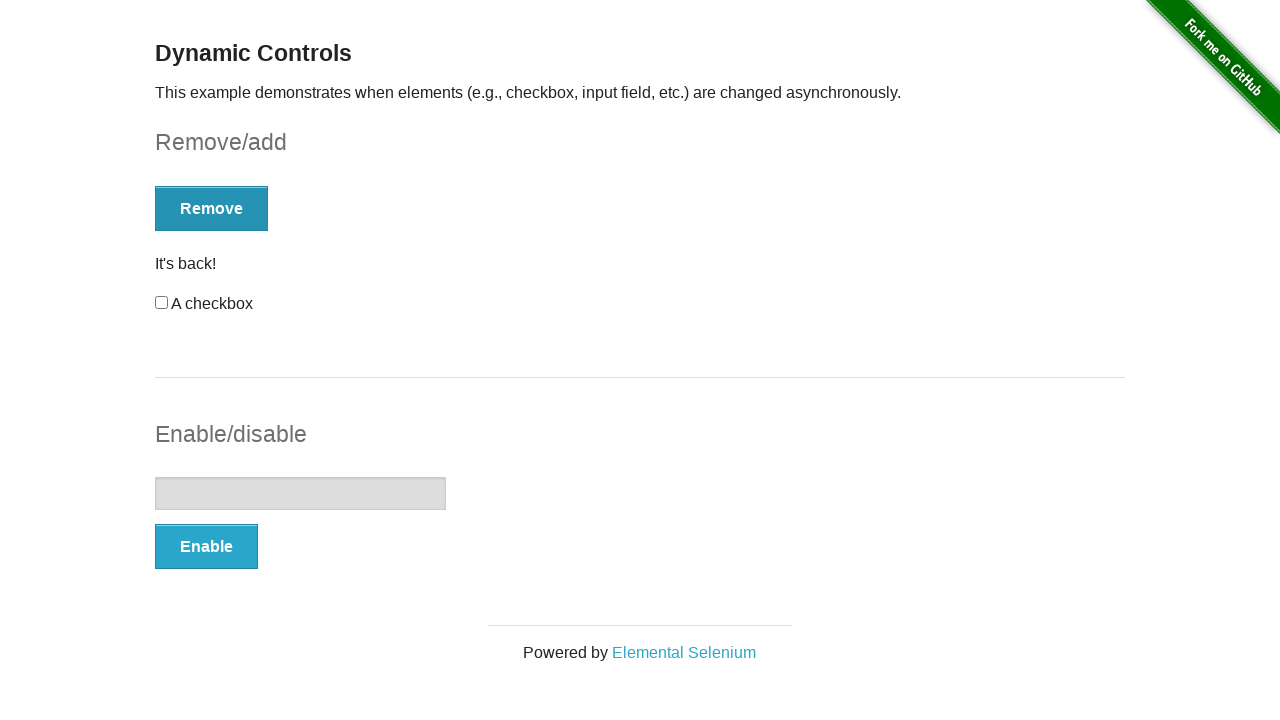

Asserted 'It's back!' message is visible
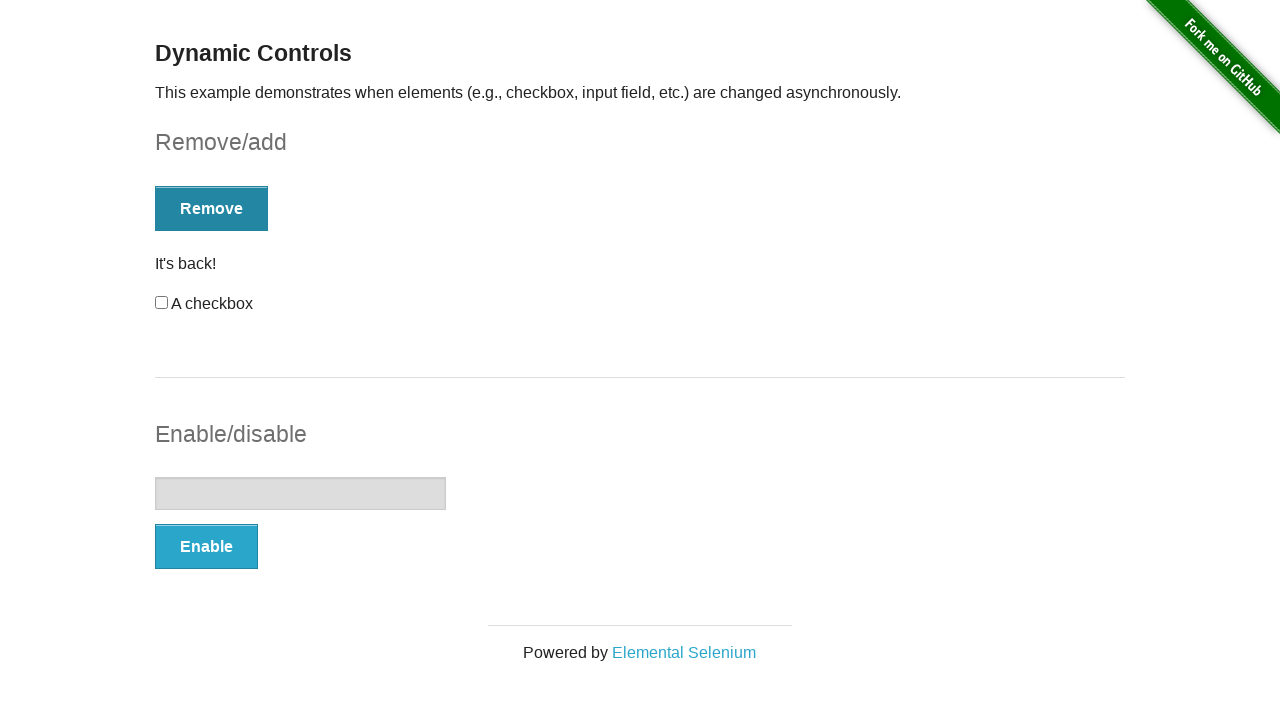

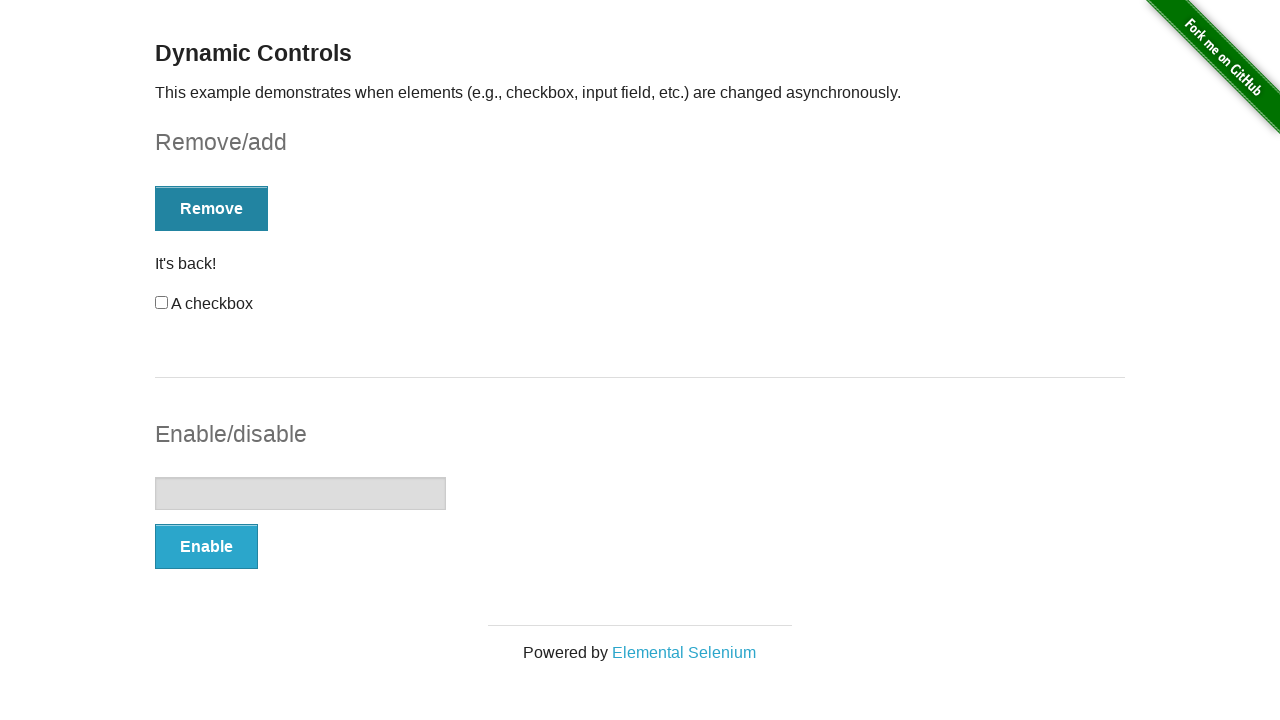